Tests that the currently applied filter is highlighted in the navigation

Starting URL: https://demo.playwright.dev/todomvc

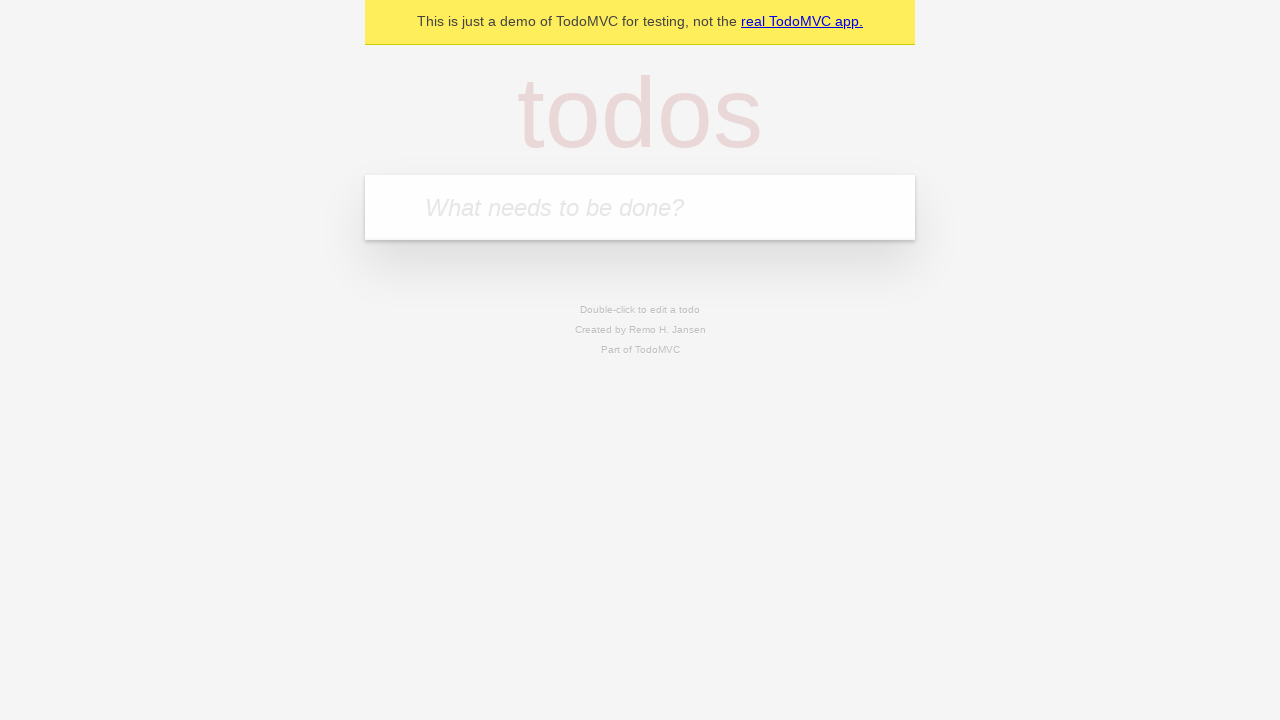

Filled todo input with 'buy some cheese' on internal:attr=[placeholder="What needs to be done?"i]
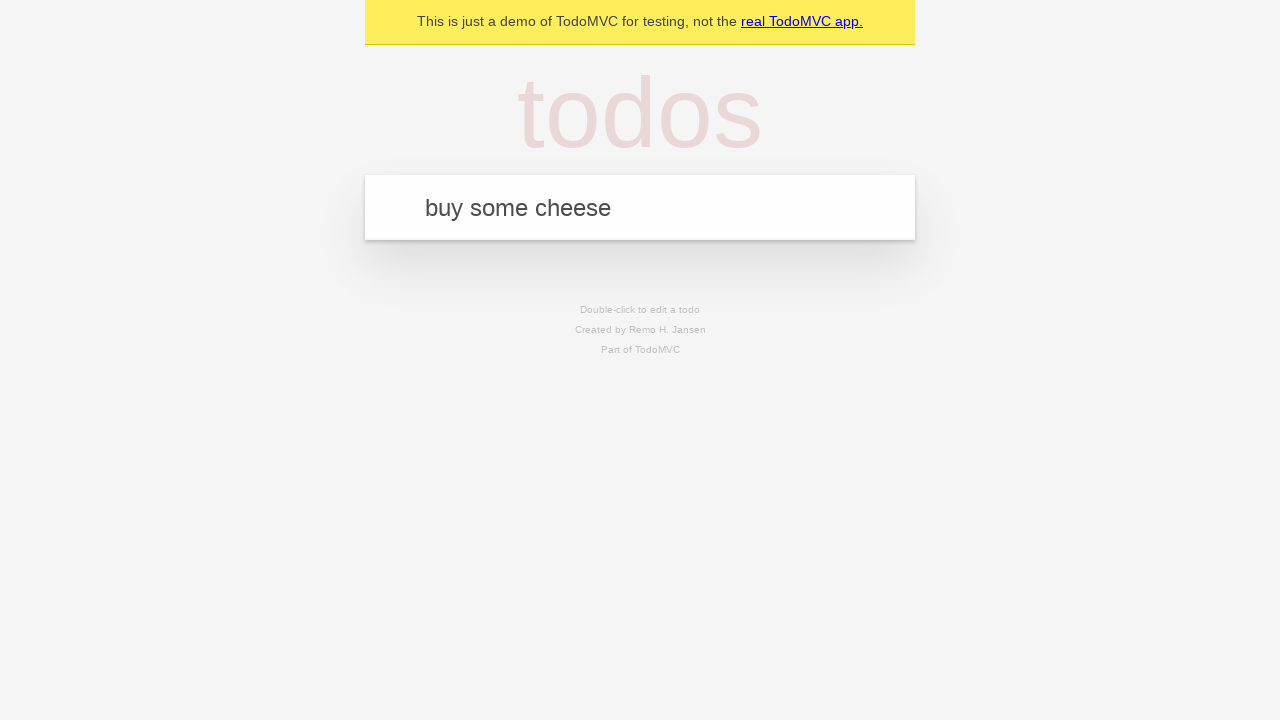

Pressed Enter to create todo 'buy some cheese' on internal:attr=[placeholder="What needs to be done?"i]
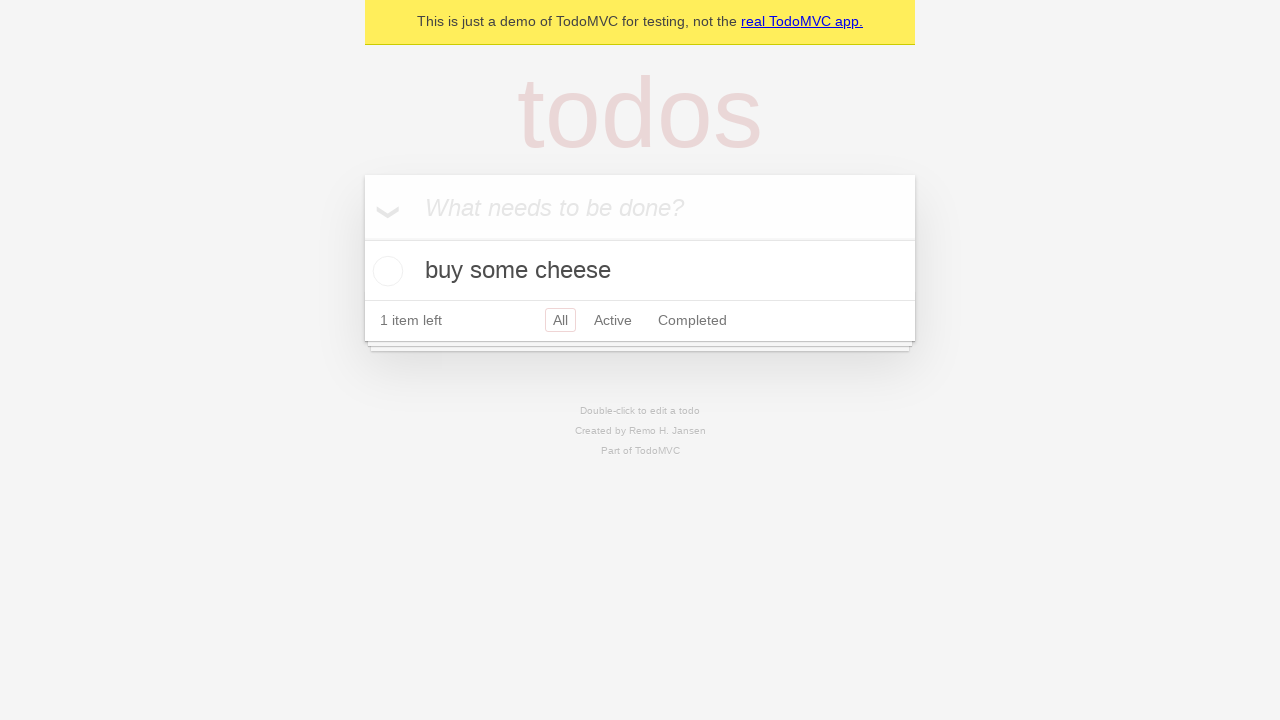

Filled todo input with 'feed the cat' on internal:attr=[placeholder="What needs to be done?"i]
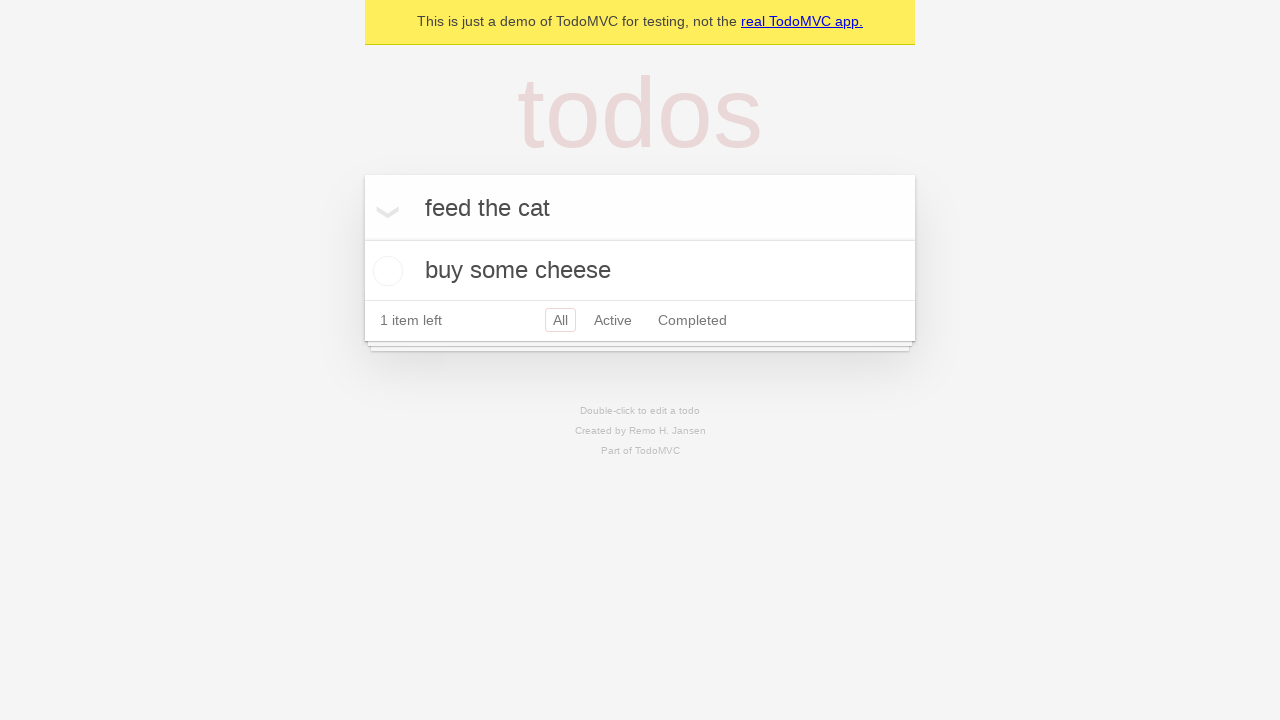

Pressed Enter to create todo 'feed the cat' on internal:attr=[placeholder="What needs to be done?"i]
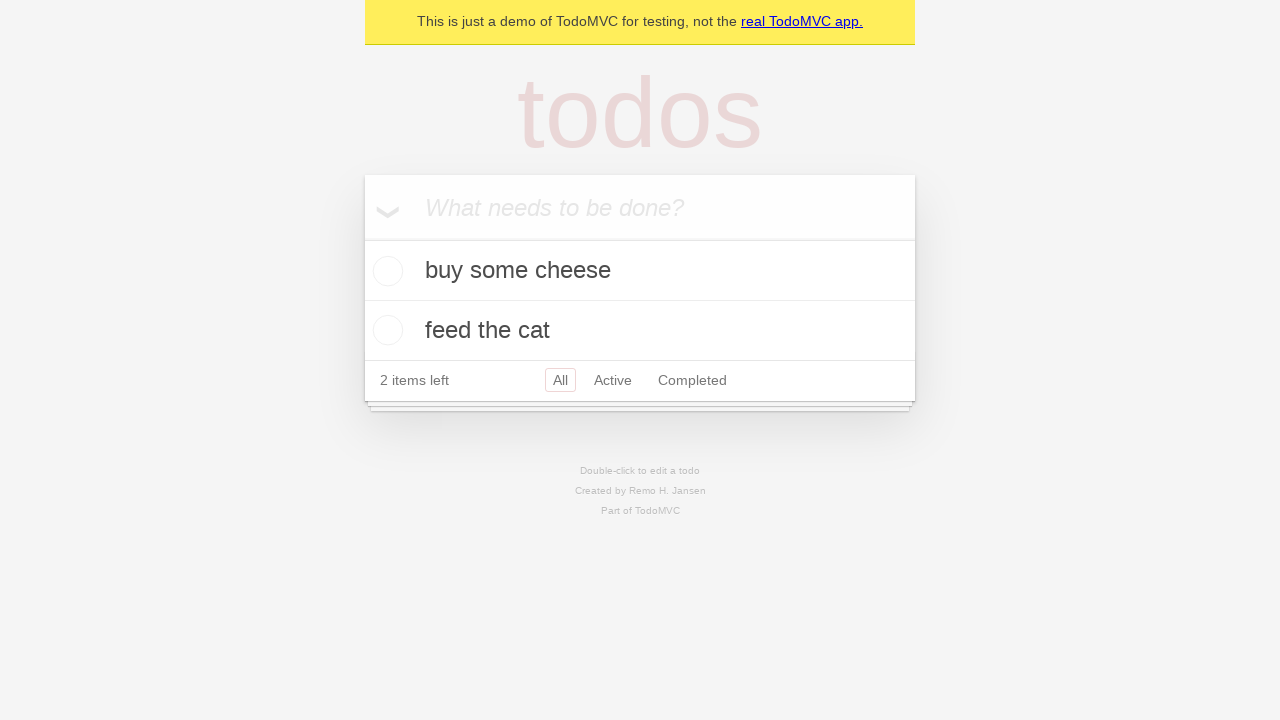

Filled todo input with 'book a doctors appointment' on internal:attr=[placeholder="What needs to be done?"i]
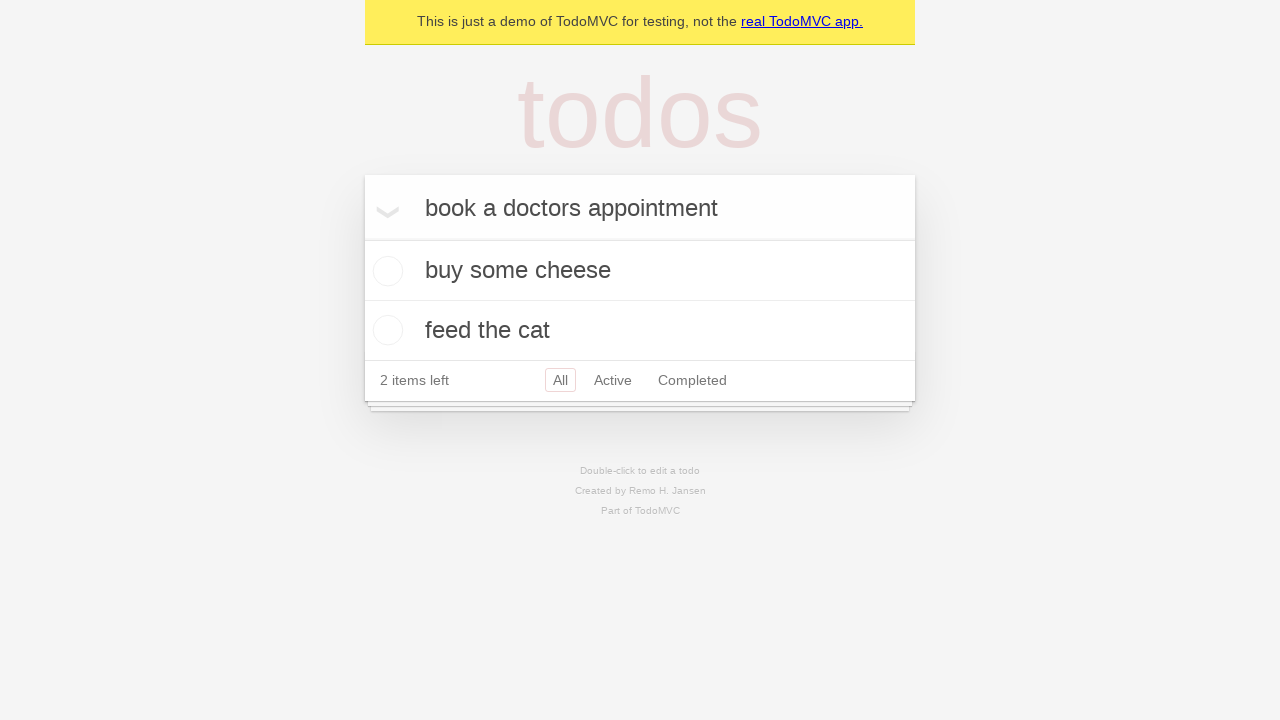

Pressed Enter to create todo 'book a doctors appointment' on internal:attr=[placeholder="What needs to be done?"i]
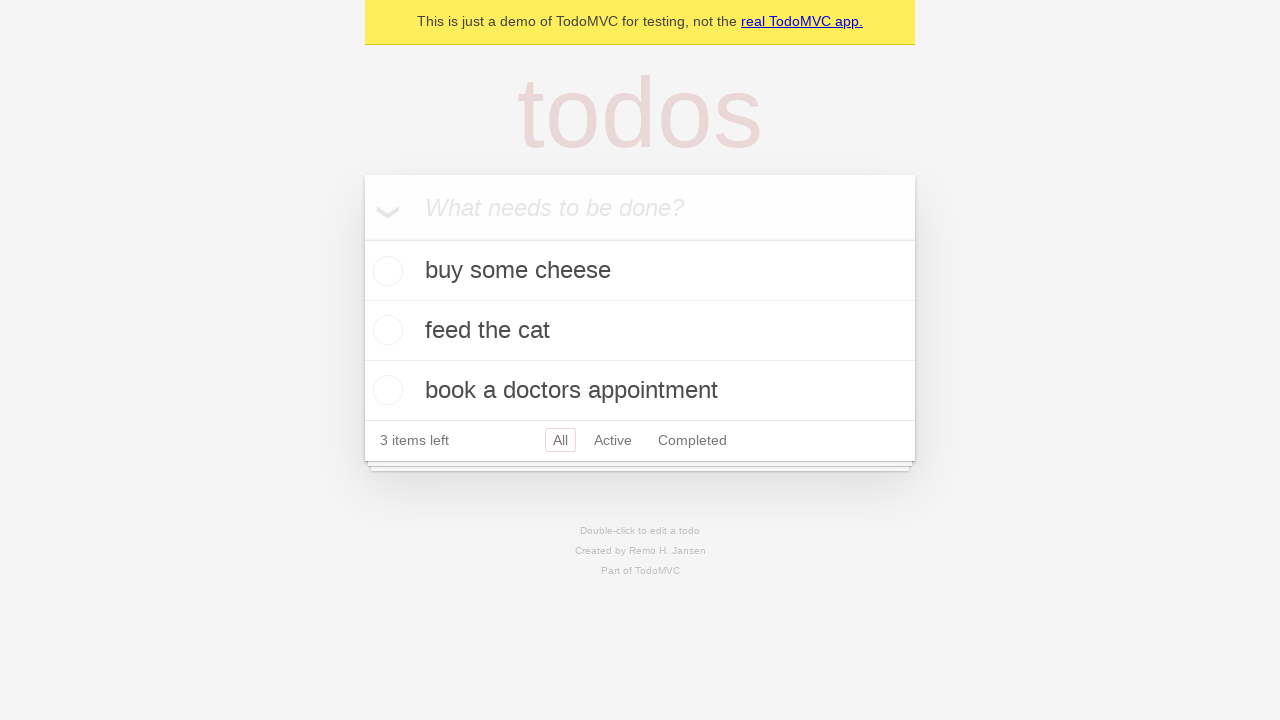

Clicked Active filter link at (613, 440) on internal:role=link[name="Active"i]
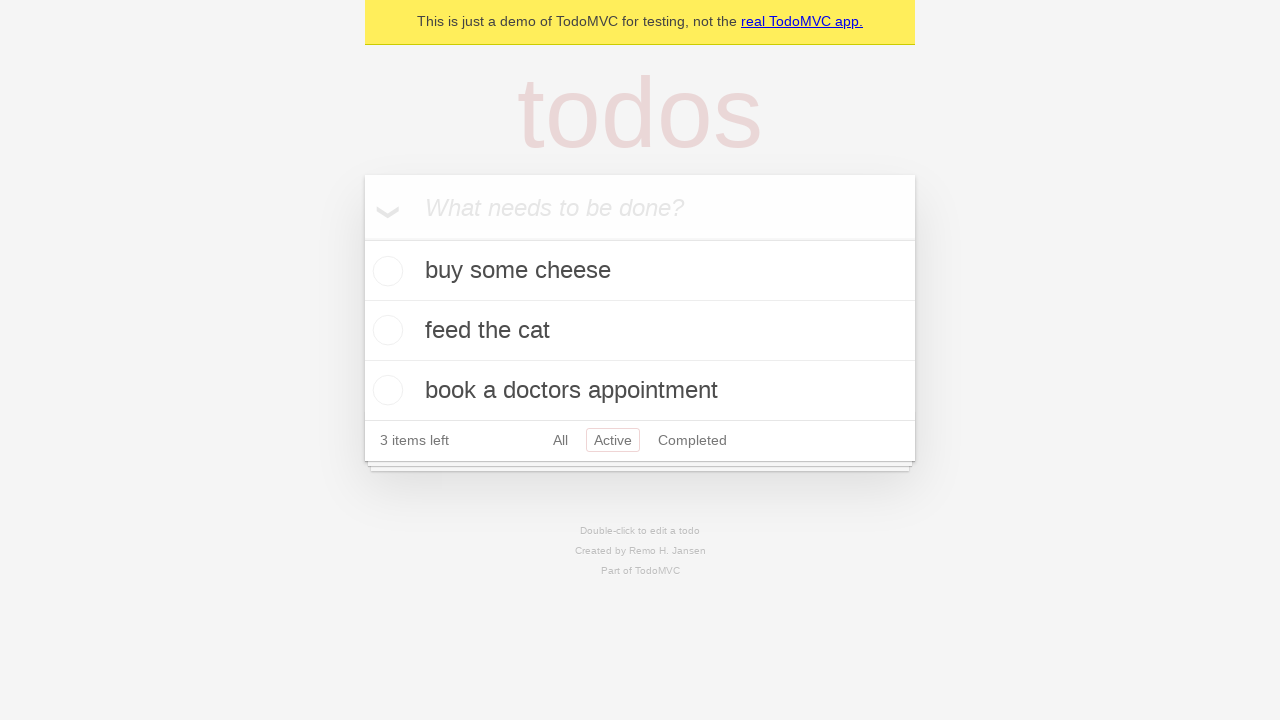

Clicked Completed filter link to verify currently applied filter is highlighted at (692, 440) on internal:role=link[name="Completed"i]
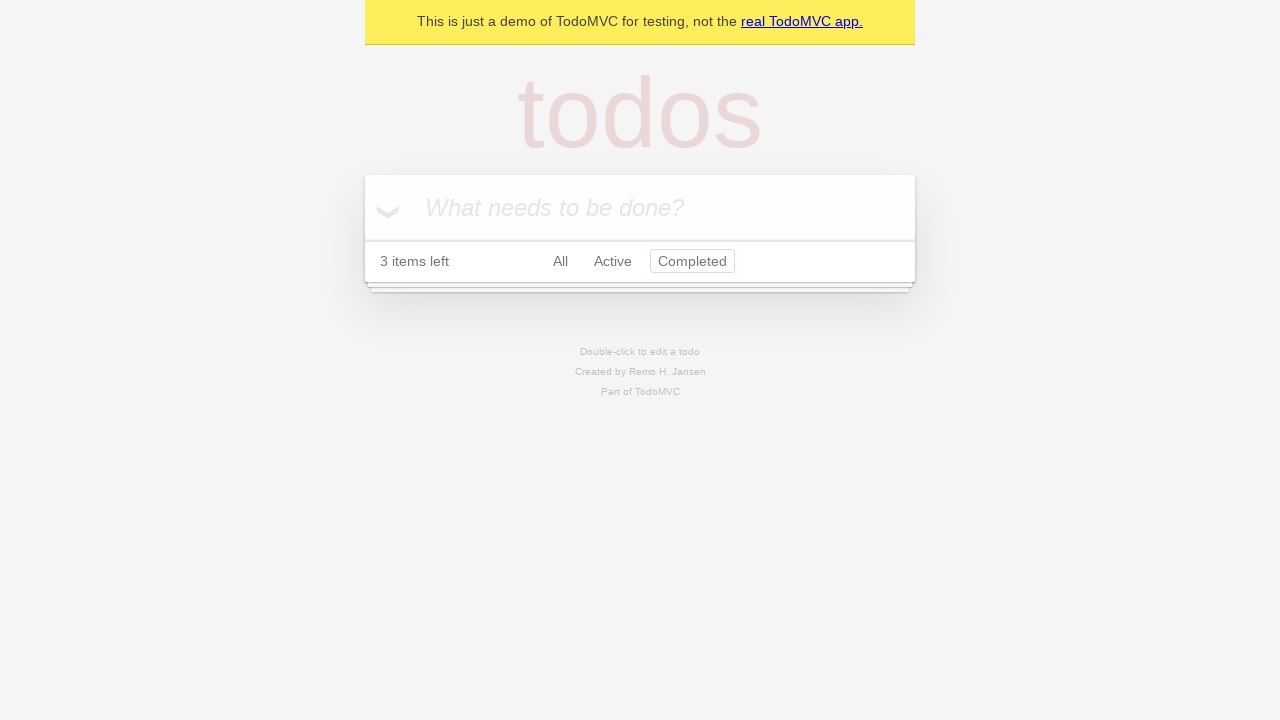

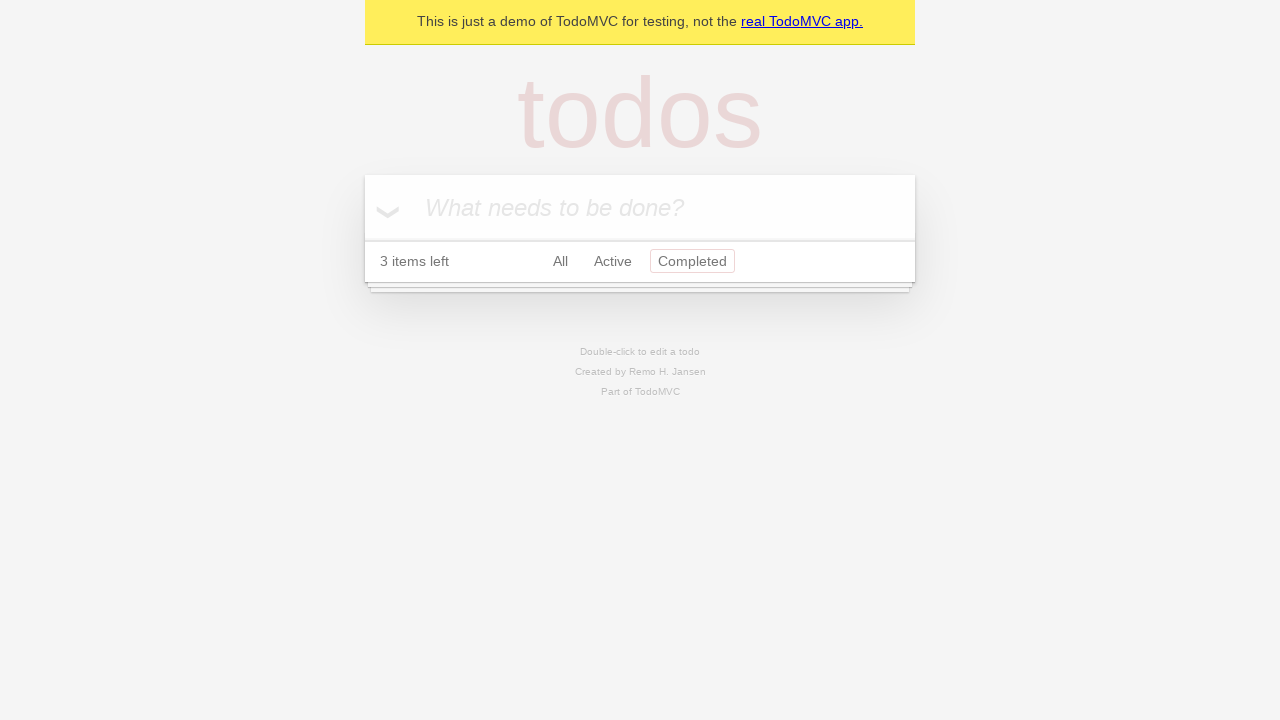